Navigates to a web tables page and verifies that the search box element is displayed on the page

Starting URL: https://demoqa.com/webtables

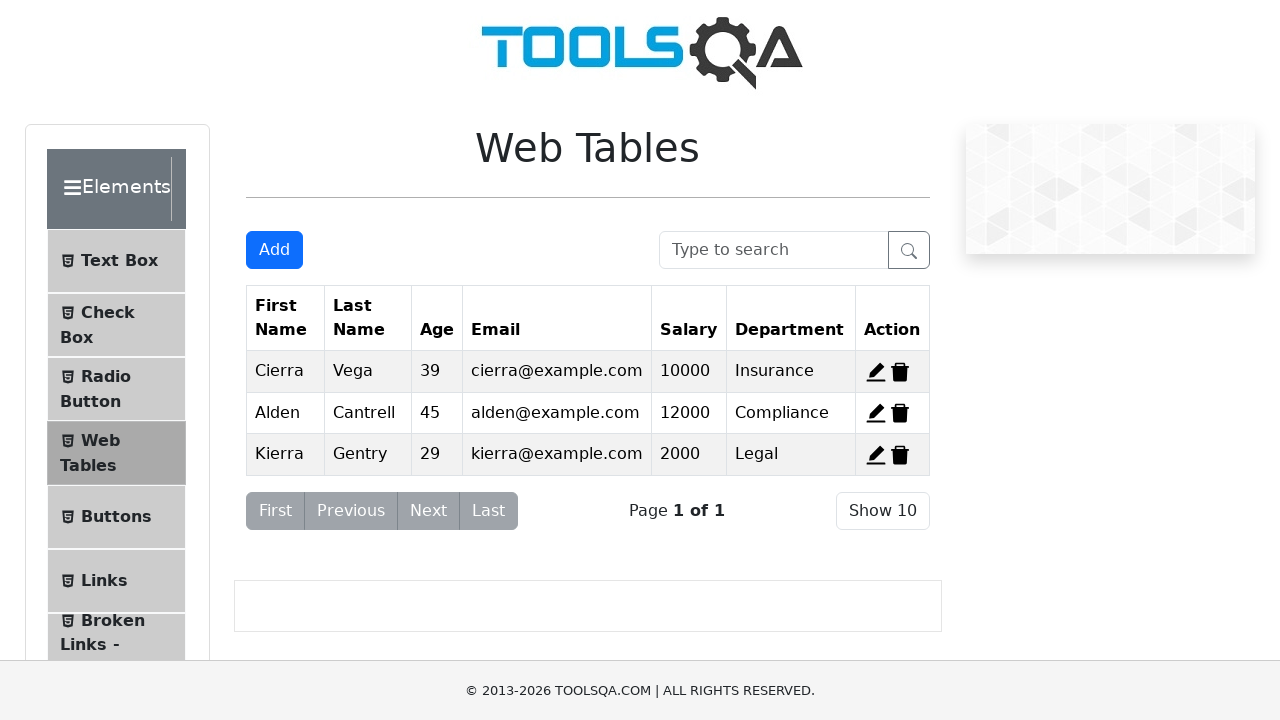

Navigated to web tables page
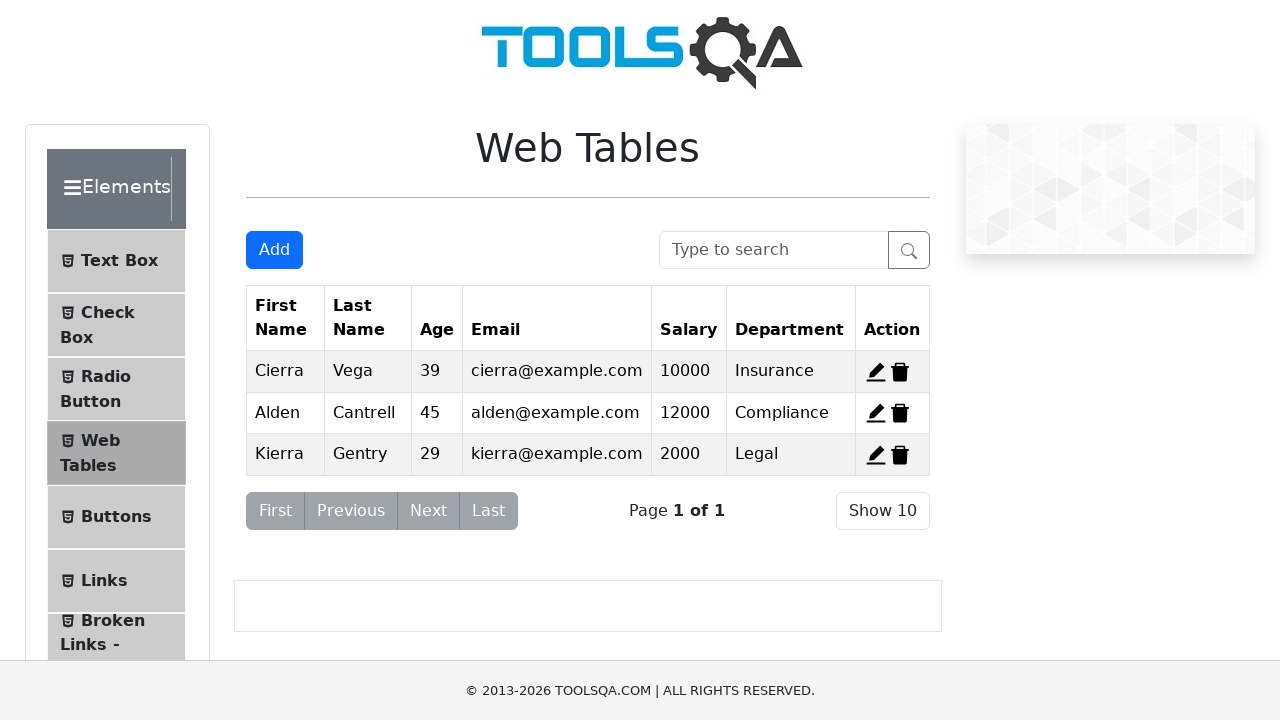

Located search box element
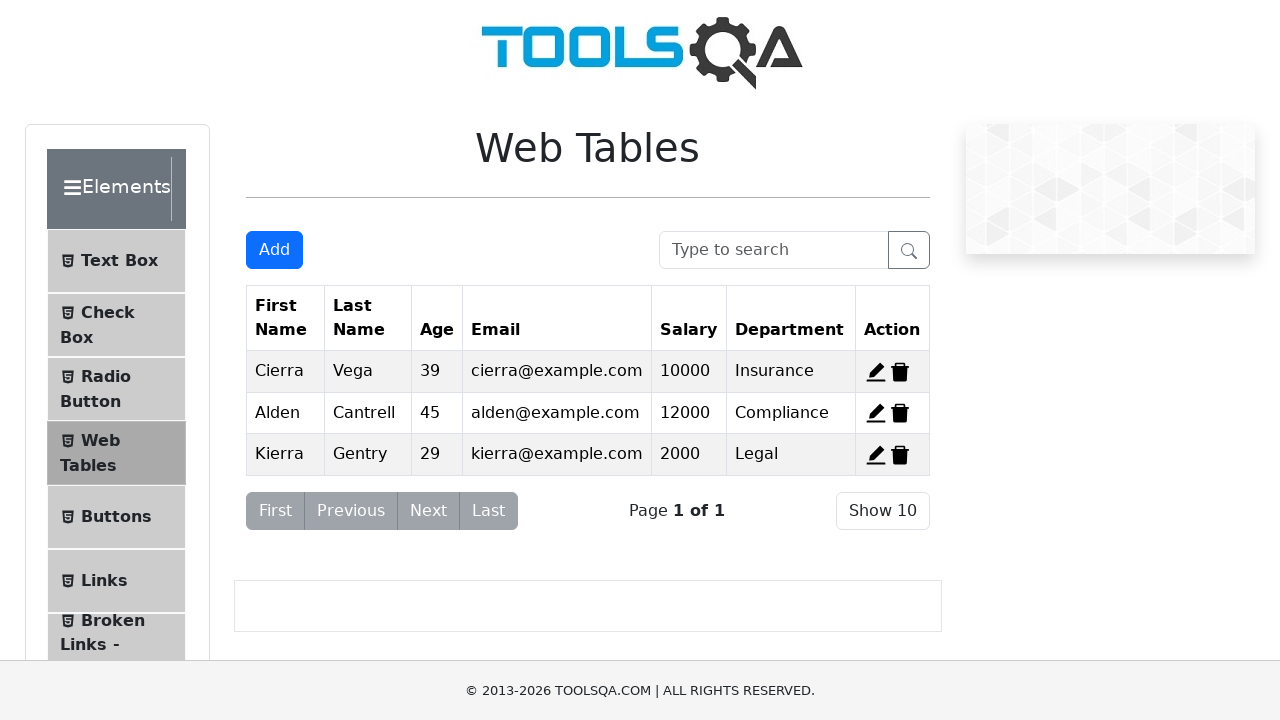

Verified that search box is visible on the page
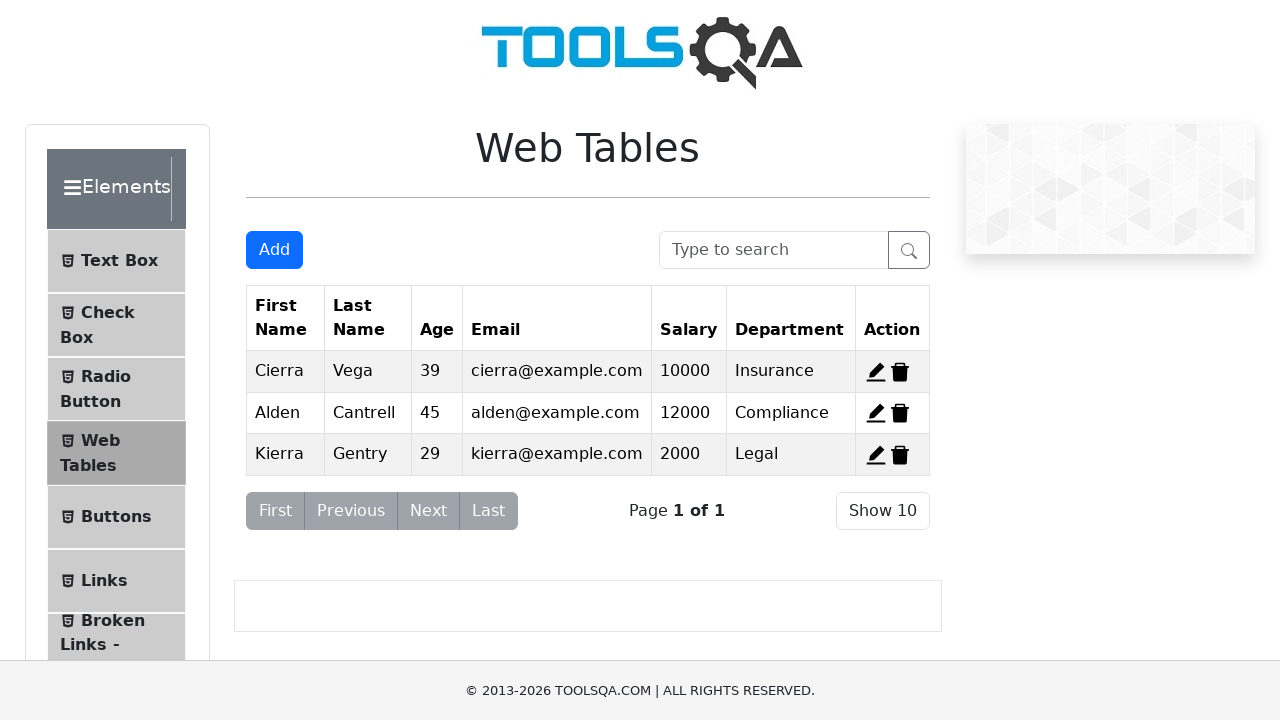

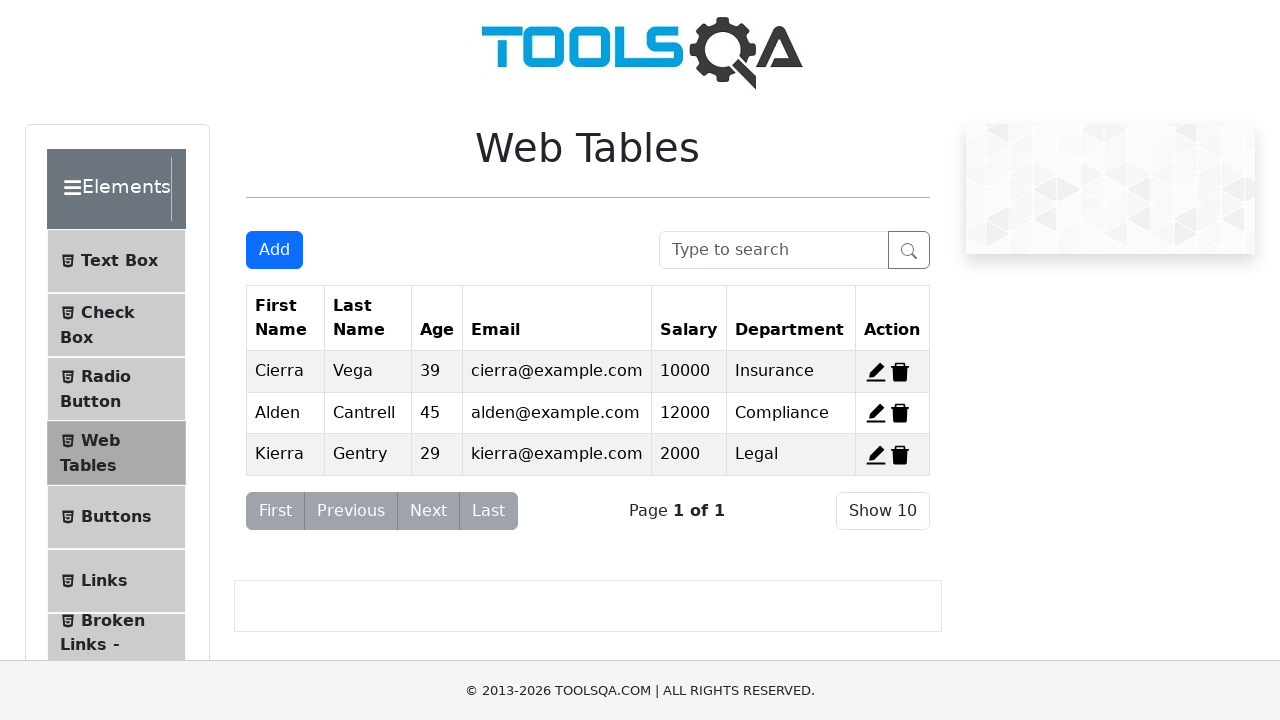